Tests input box functionality by verifying it's visible, empty, editable, and enabled, then fills it with a name value.

Starting URL: https://testautomationpractice.blogspot.com/

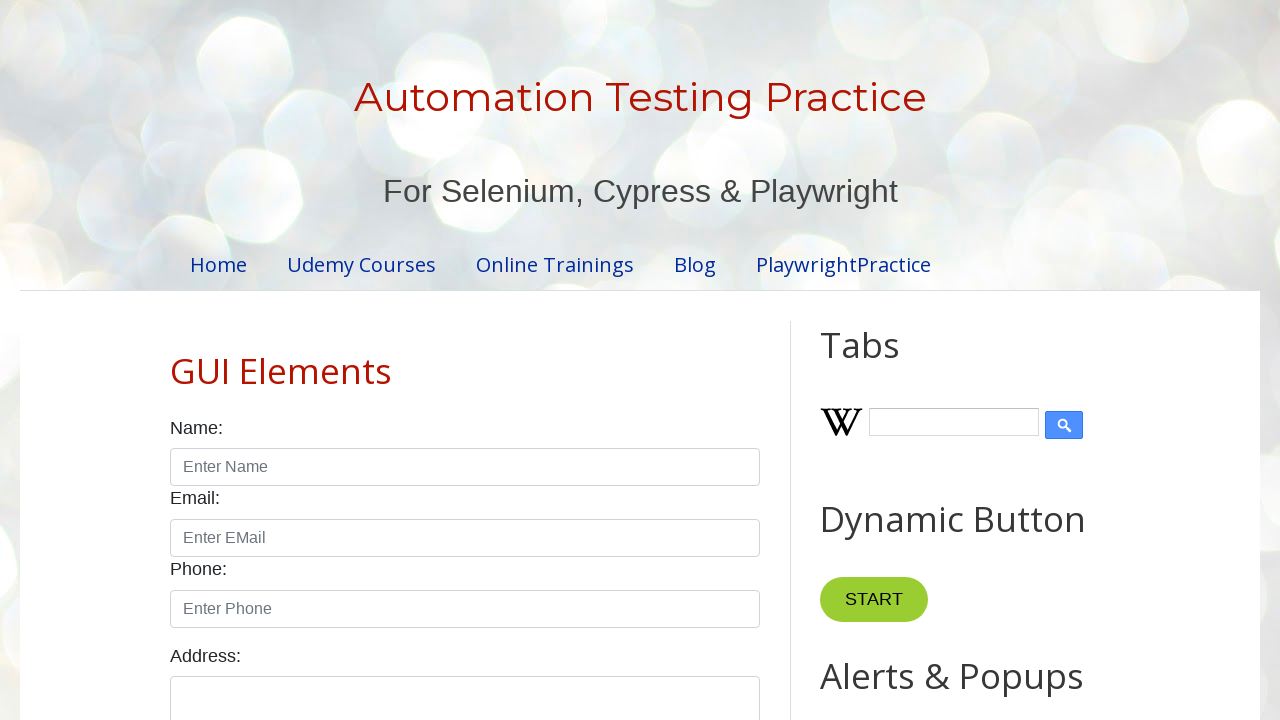

Input box with id 'name' is visible and loaded
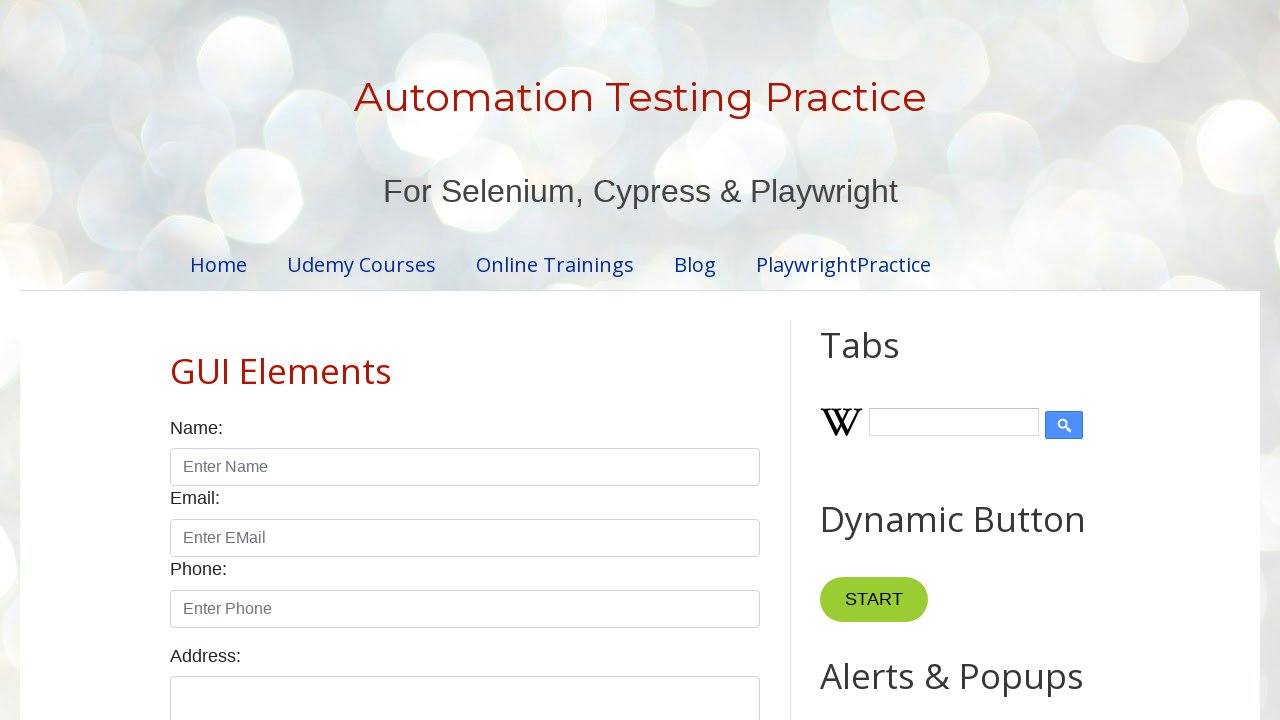

Filled input box with name 'Bhuvi' on //input[@id='name']
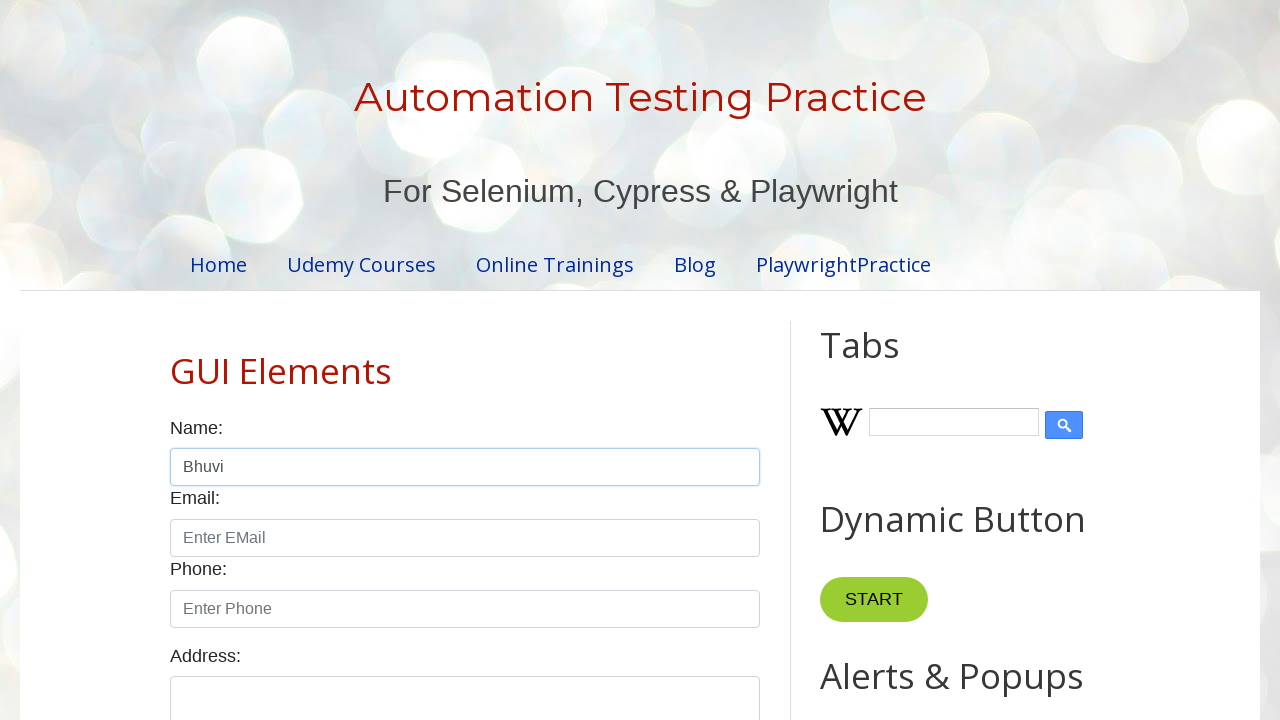

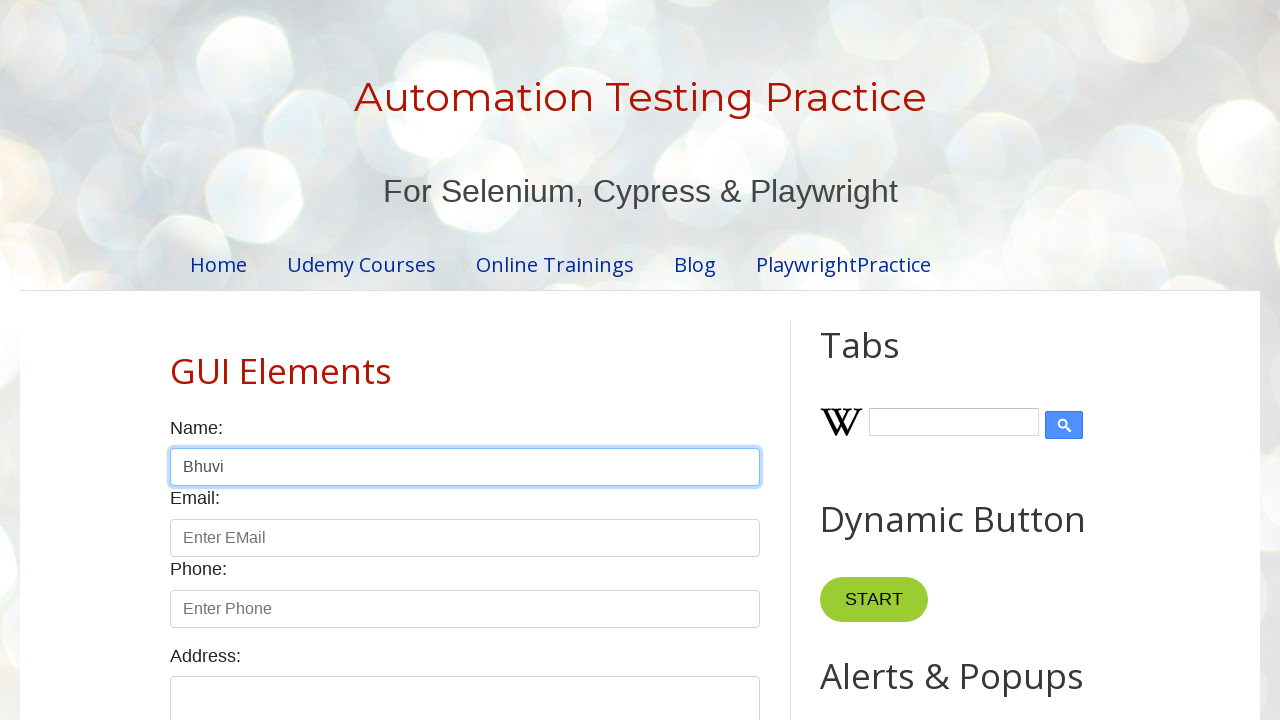